Tests page scrolling functionality by scrolling down to the "Latest Articles" section and then back up to the navigation menu

Starting URL: https://toolsqa.com/

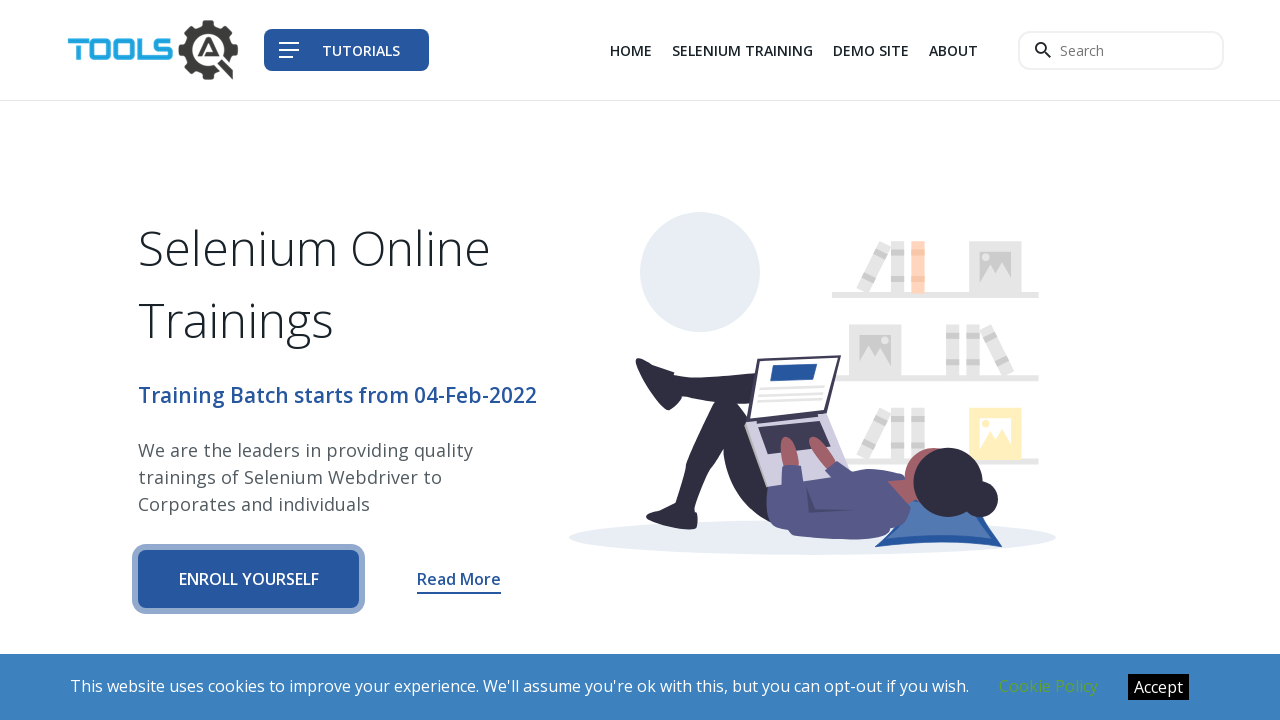

Scrolled down to 'Latest Articles' section
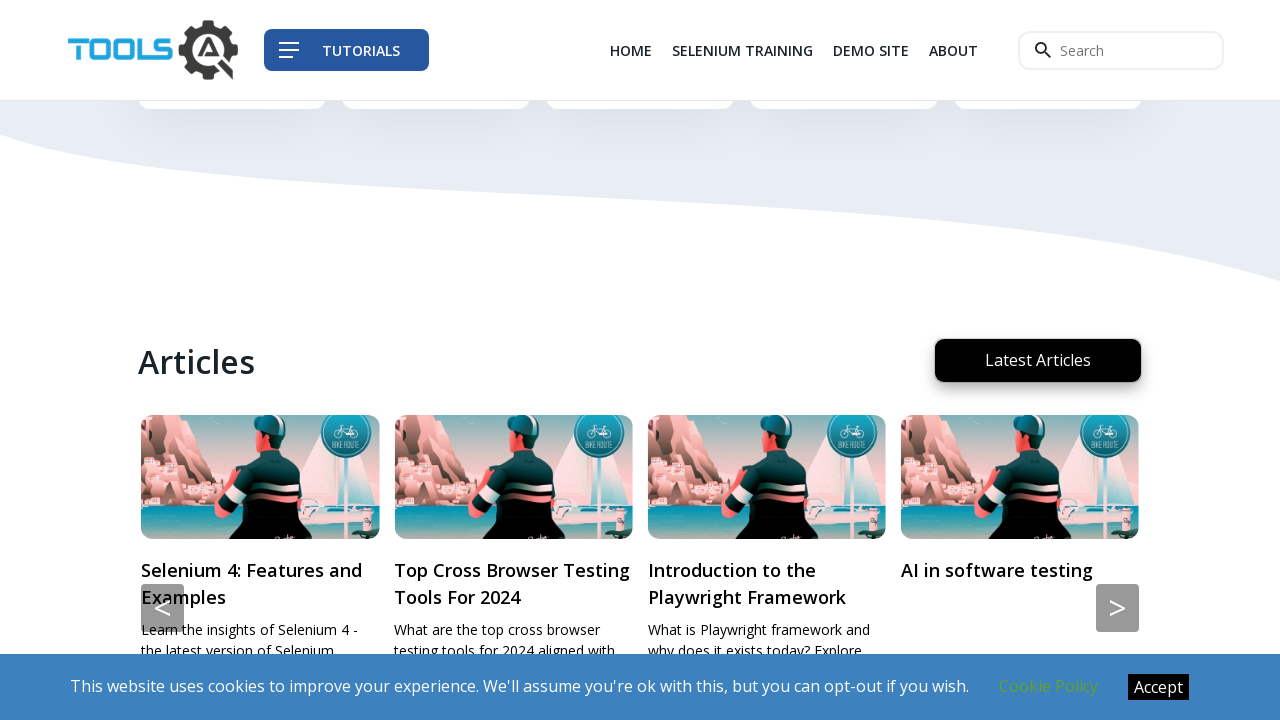

Scrolled back up to tutorial menu in navigation bar
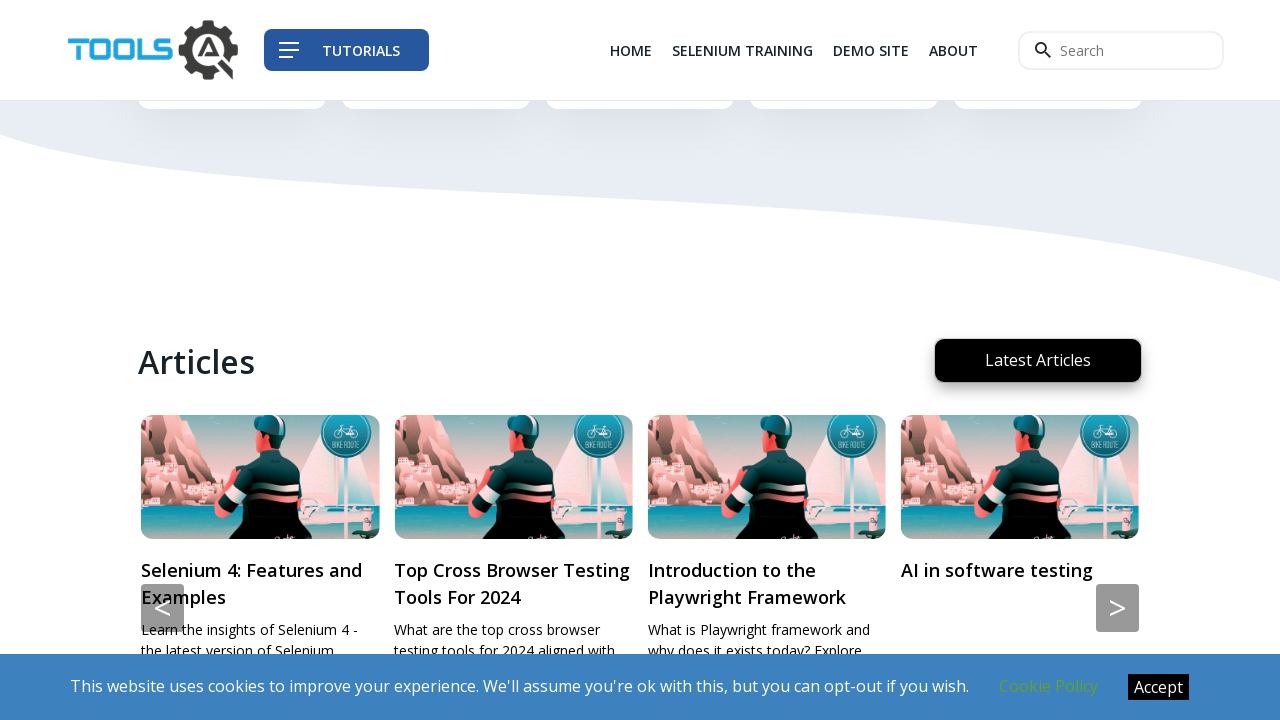

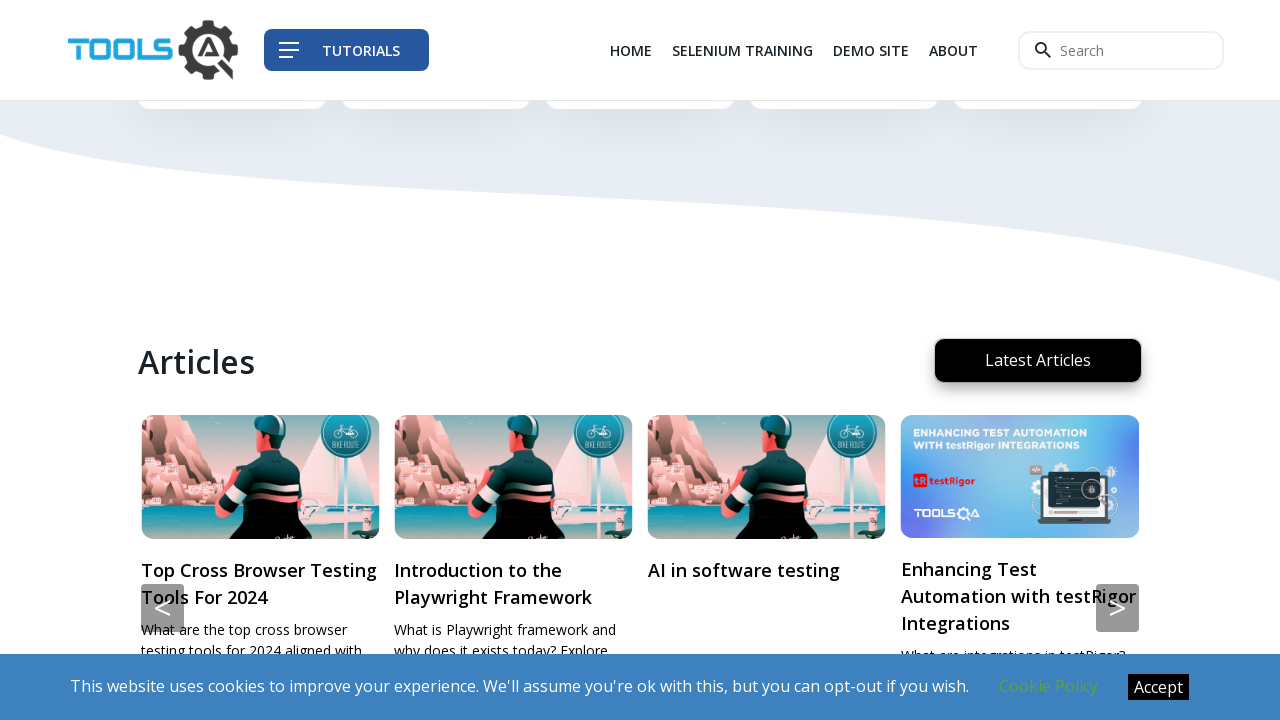